Navigates to Hacker News newest articles page, verifies articles are loaded, and clicks the "More" button to load additional articles.

Starting URL: https://news.ycombinator.com/newest

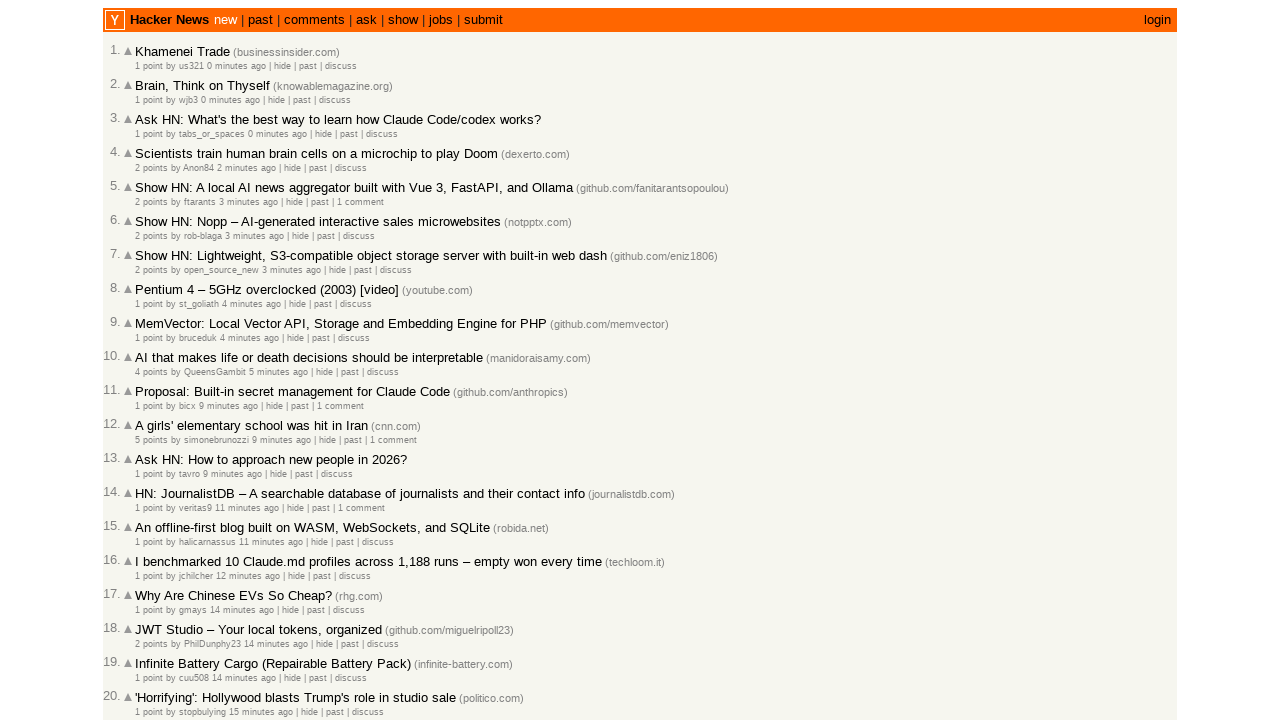

Waited for articles to load on newest page
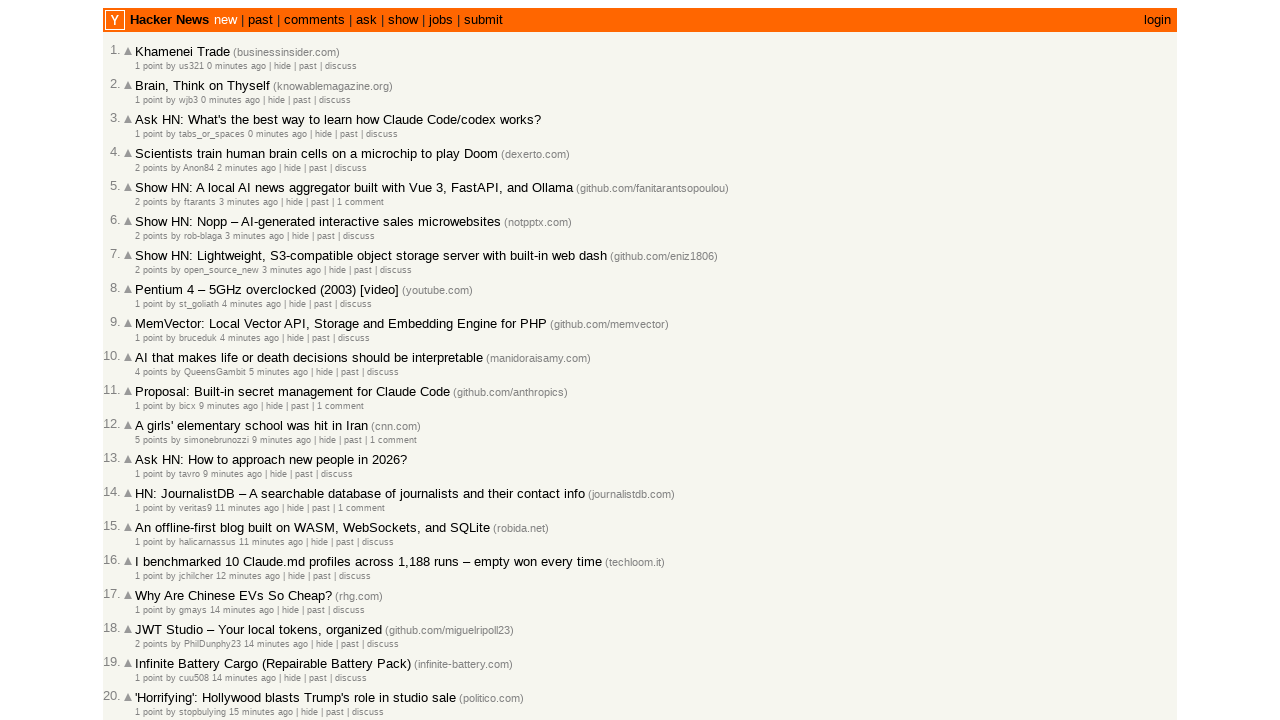

Verified rank selector loaded for article ranking indicators
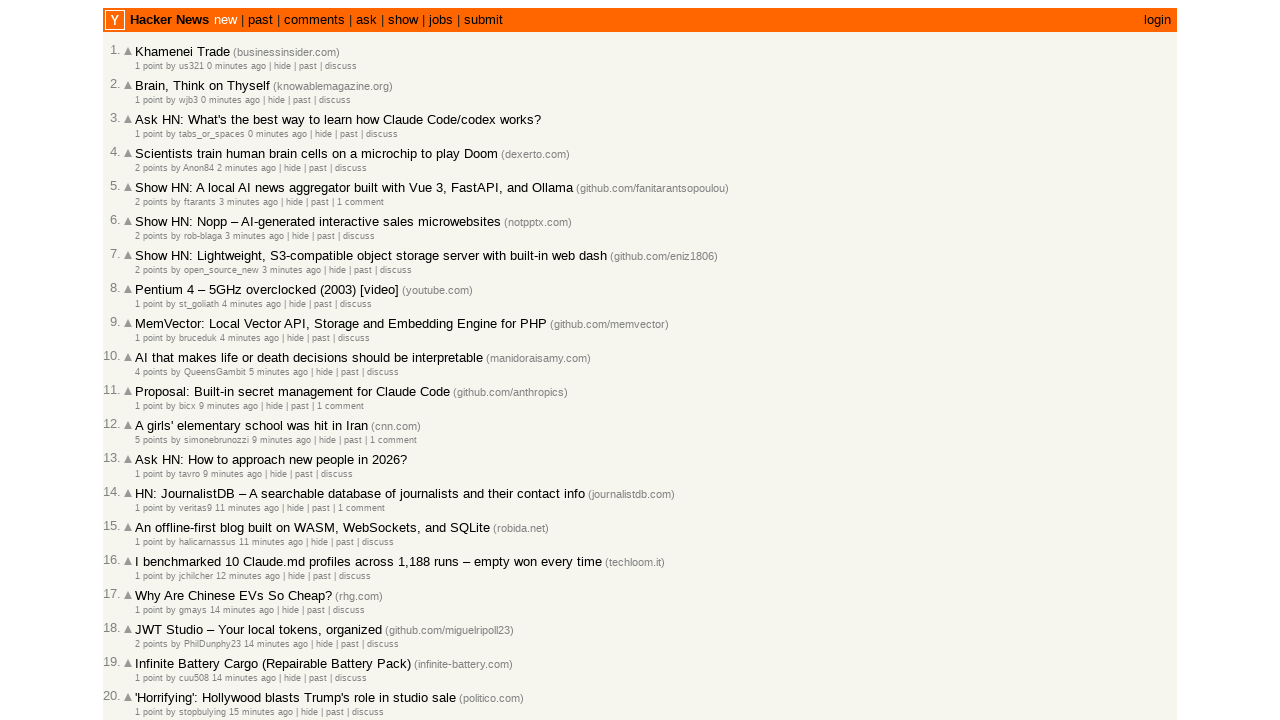

Located the More button element
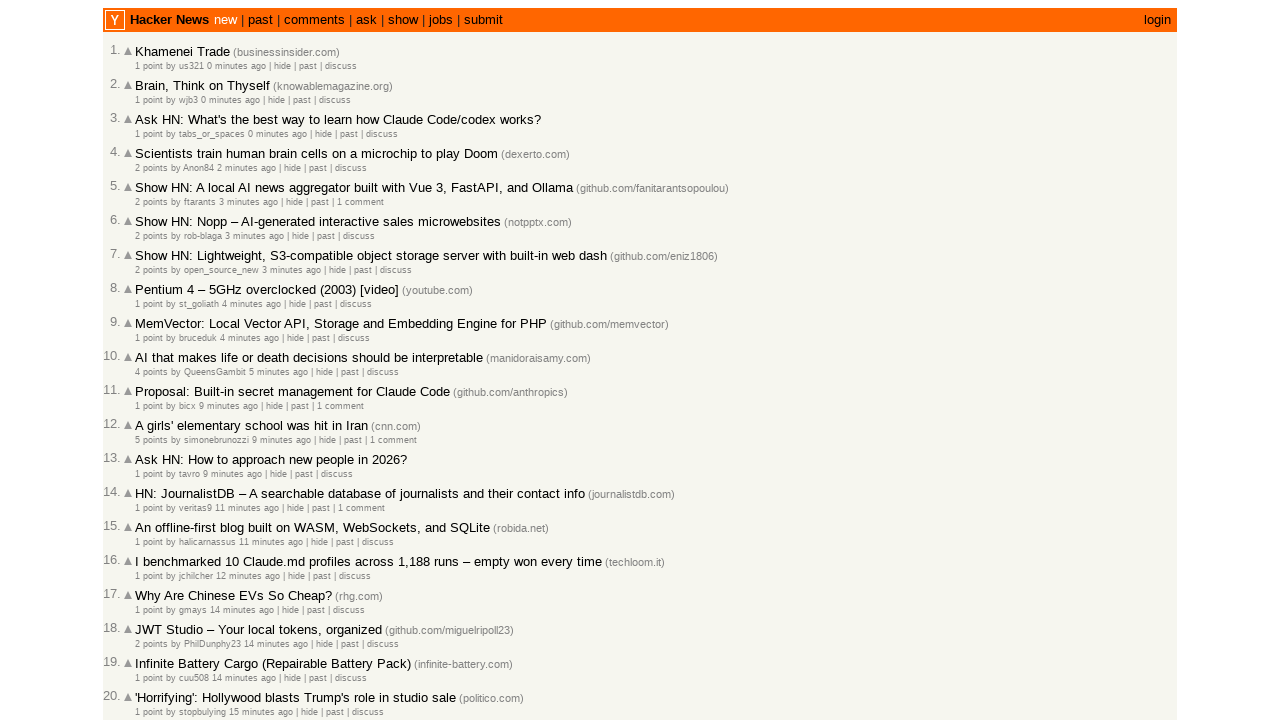

Clicked the More button to load additional articles at (149, 616) on a.morelink
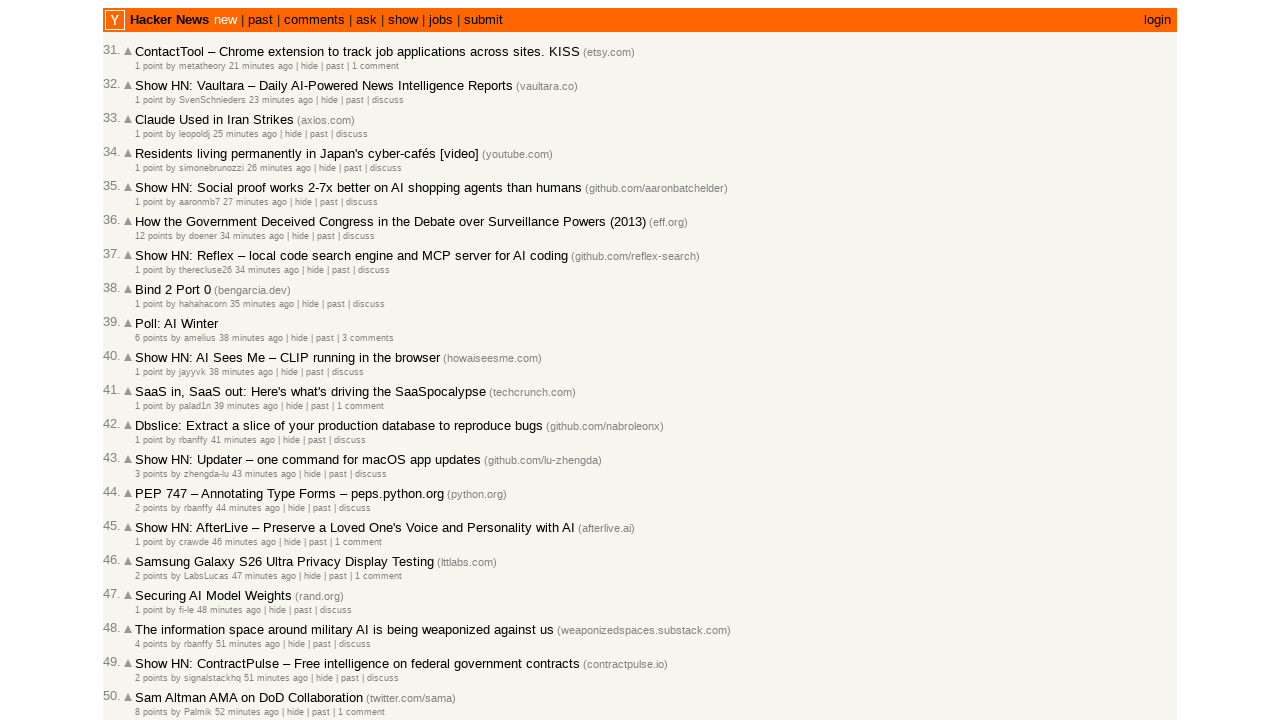

Verified additional articles loaded after clicking More button
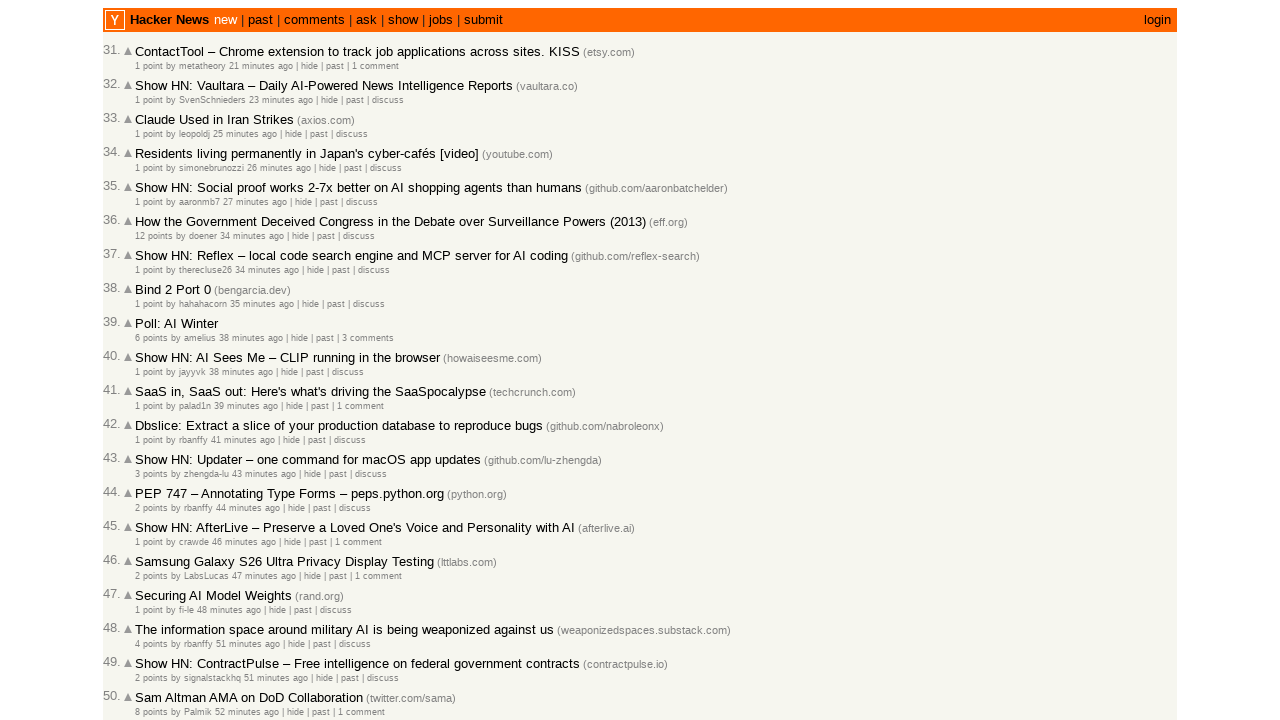

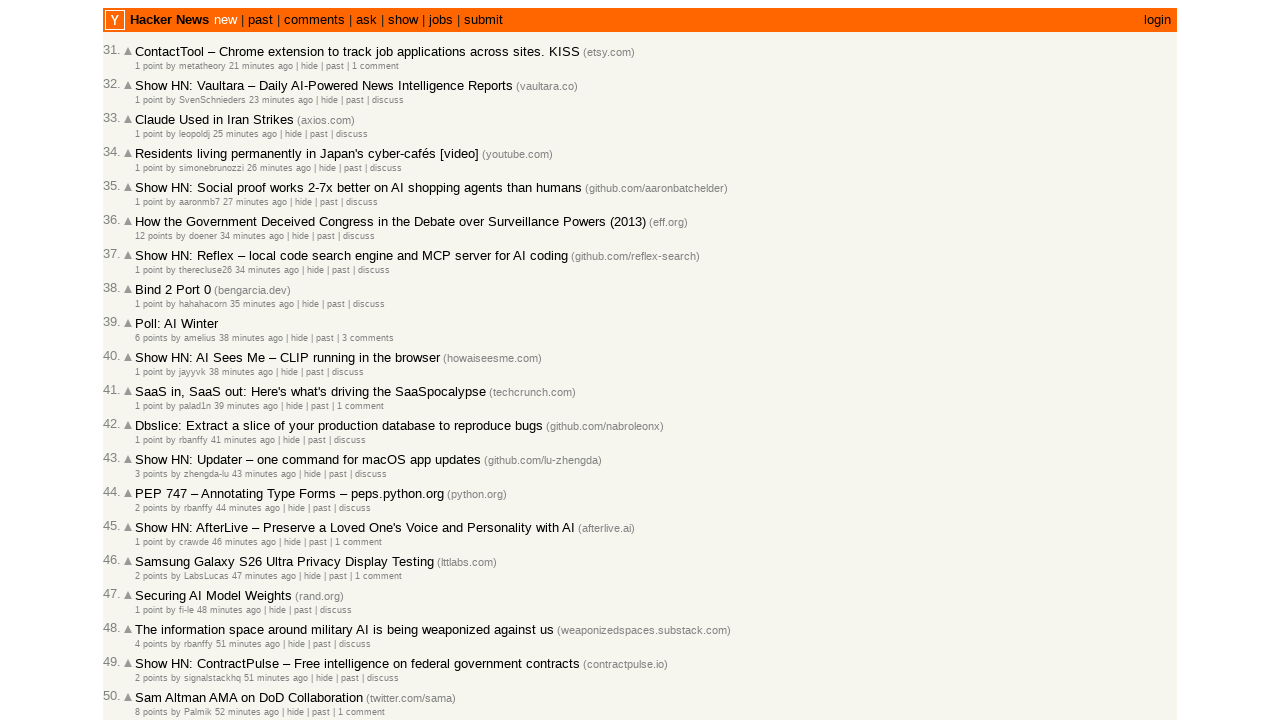